Navigates to a CSDN blog page and verifies that blog article links are present on the page

Starting URL: https://blog.csdn.net/lzw_java?type=blog

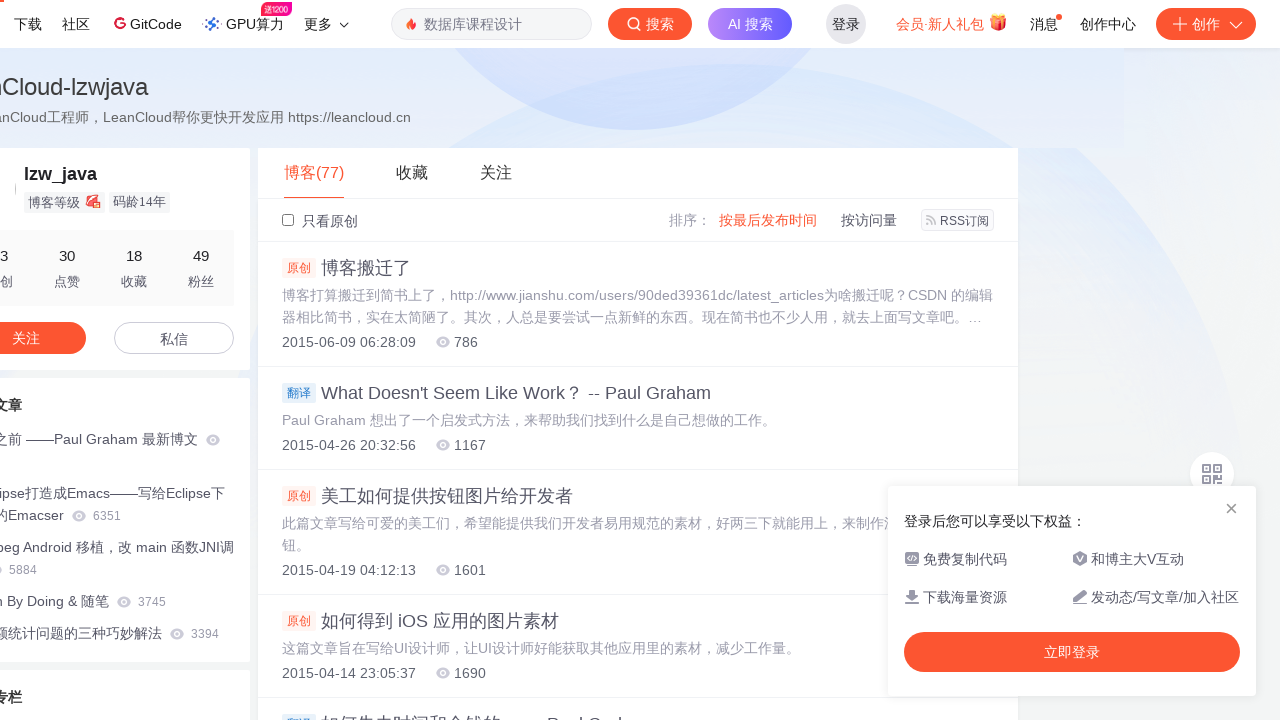

Navigated to CSDN blog page for user lzw_java
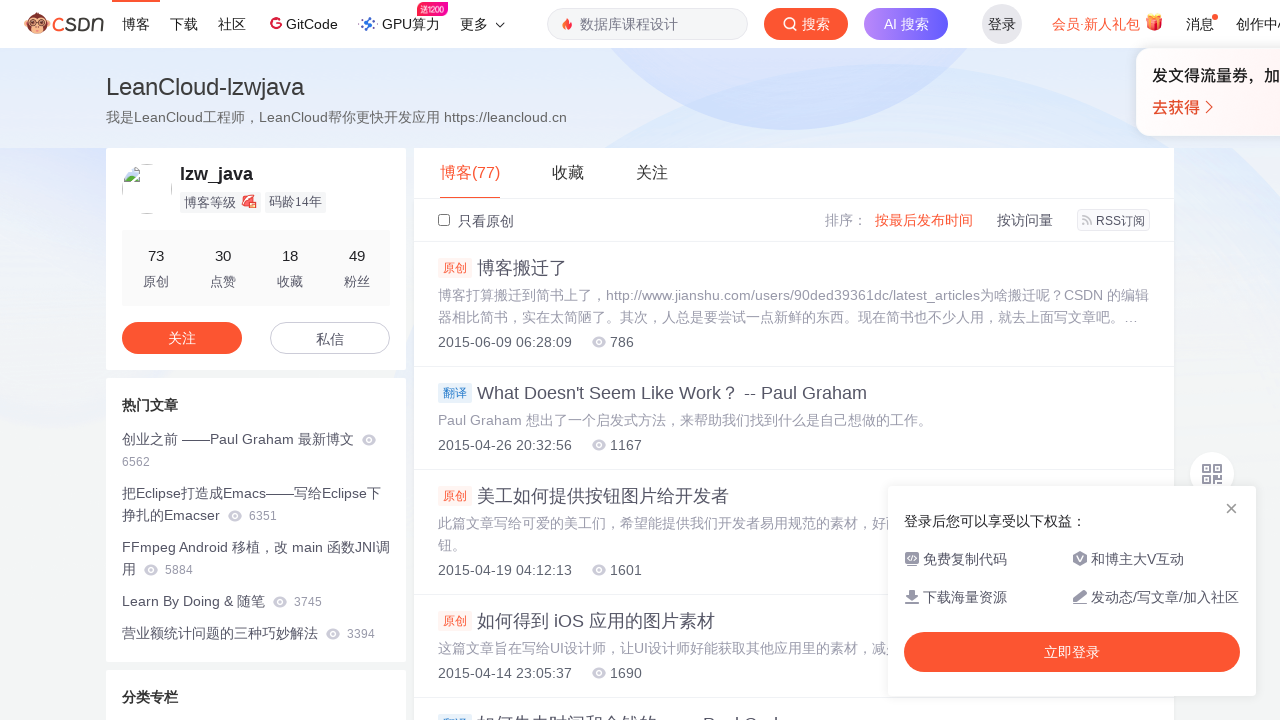

Verified that blog article links are present on the page
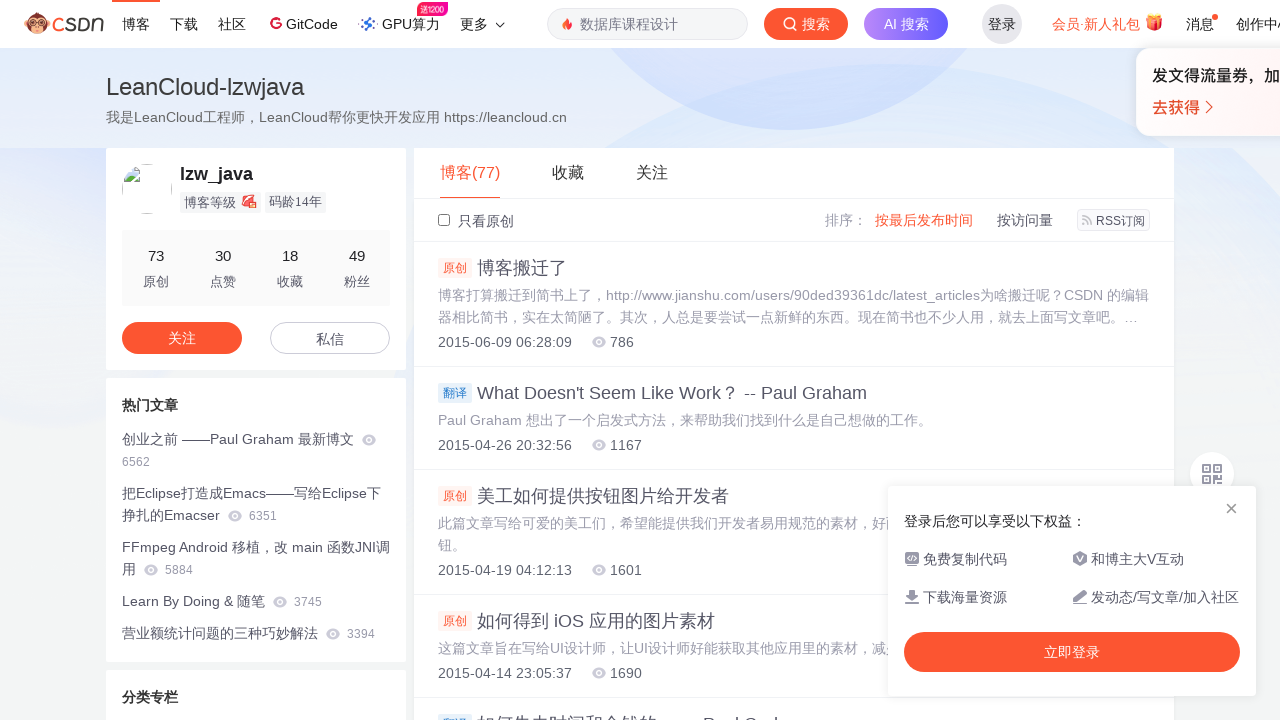

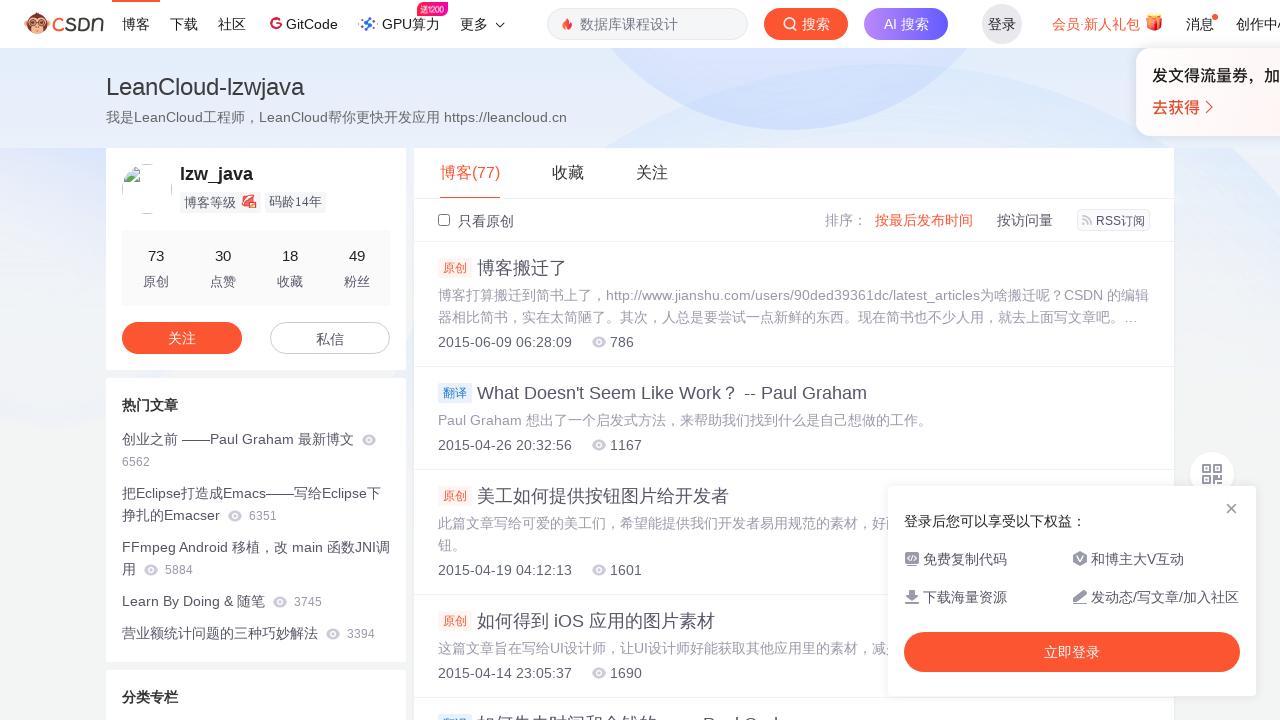